Tests scrolling to a specific element on a license agreement page by locating the "15. Miscellaneous" heading and scrolling it into view, accounting for a fixed header

Starting URL: https://www.actitime.com/license-agreement

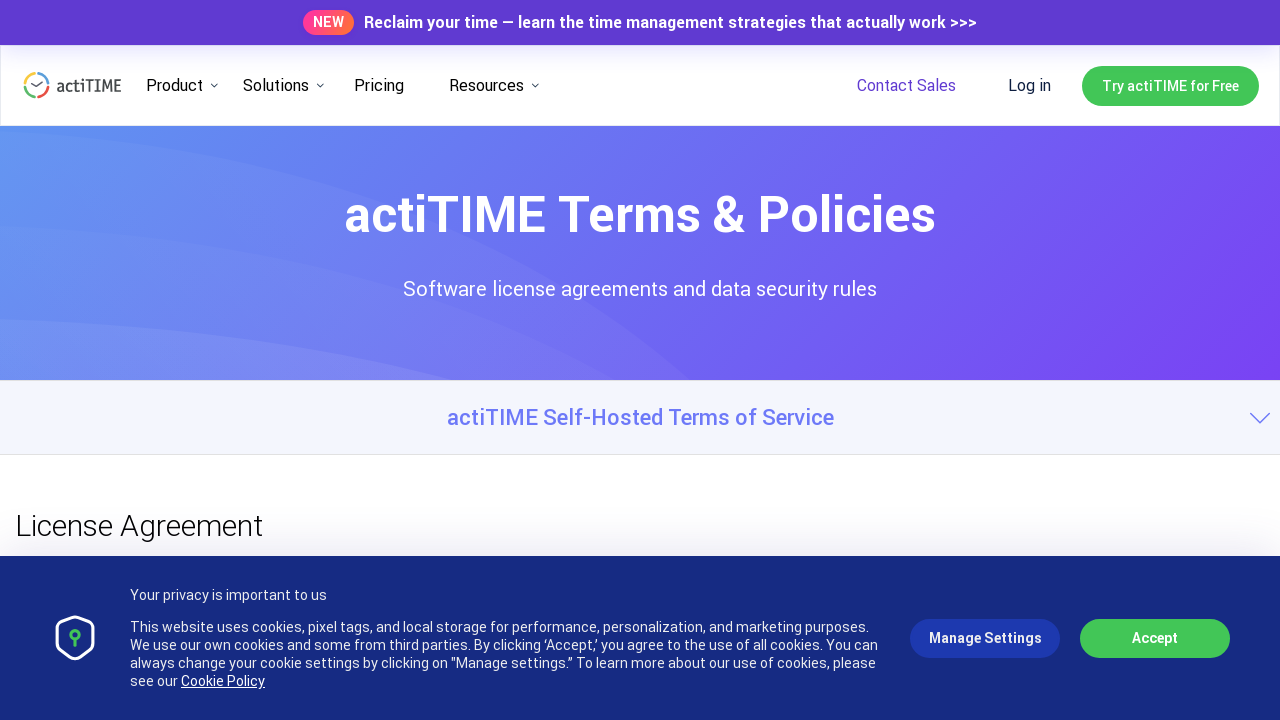

Waited for '15. Miscellaneous' heading to be present in DOM
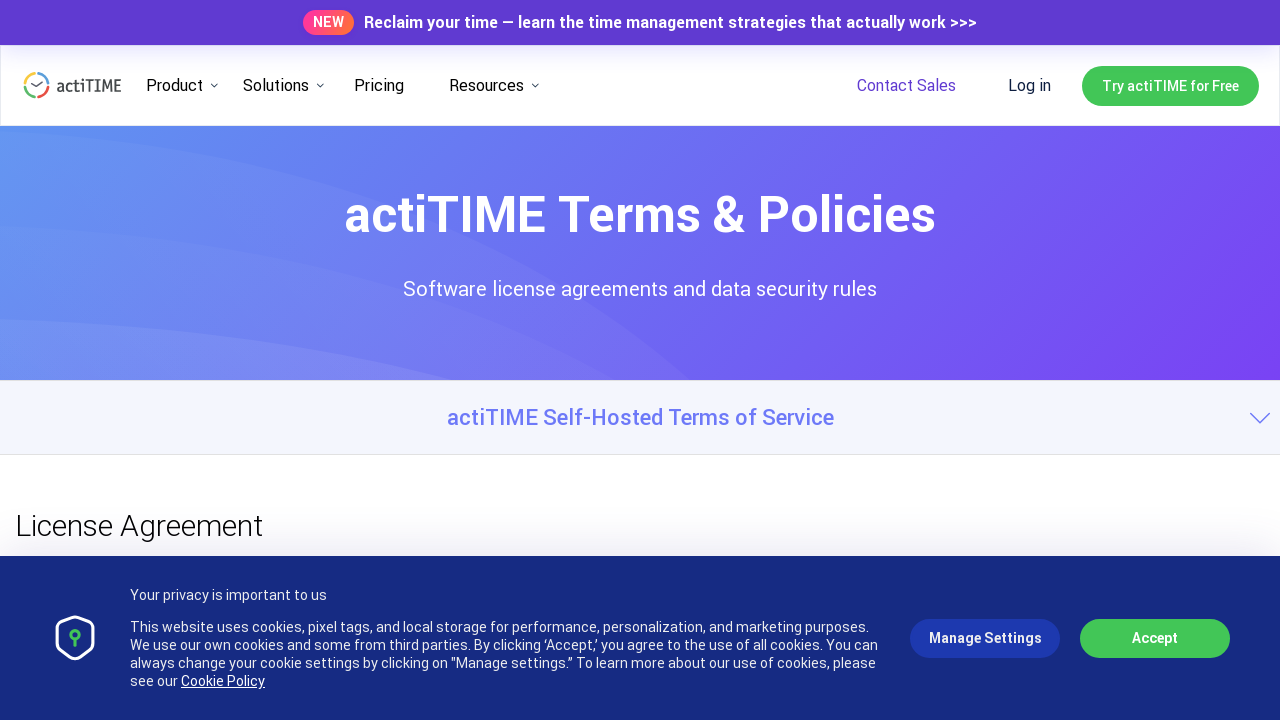

Located the '15. Miscellaneous' heading element
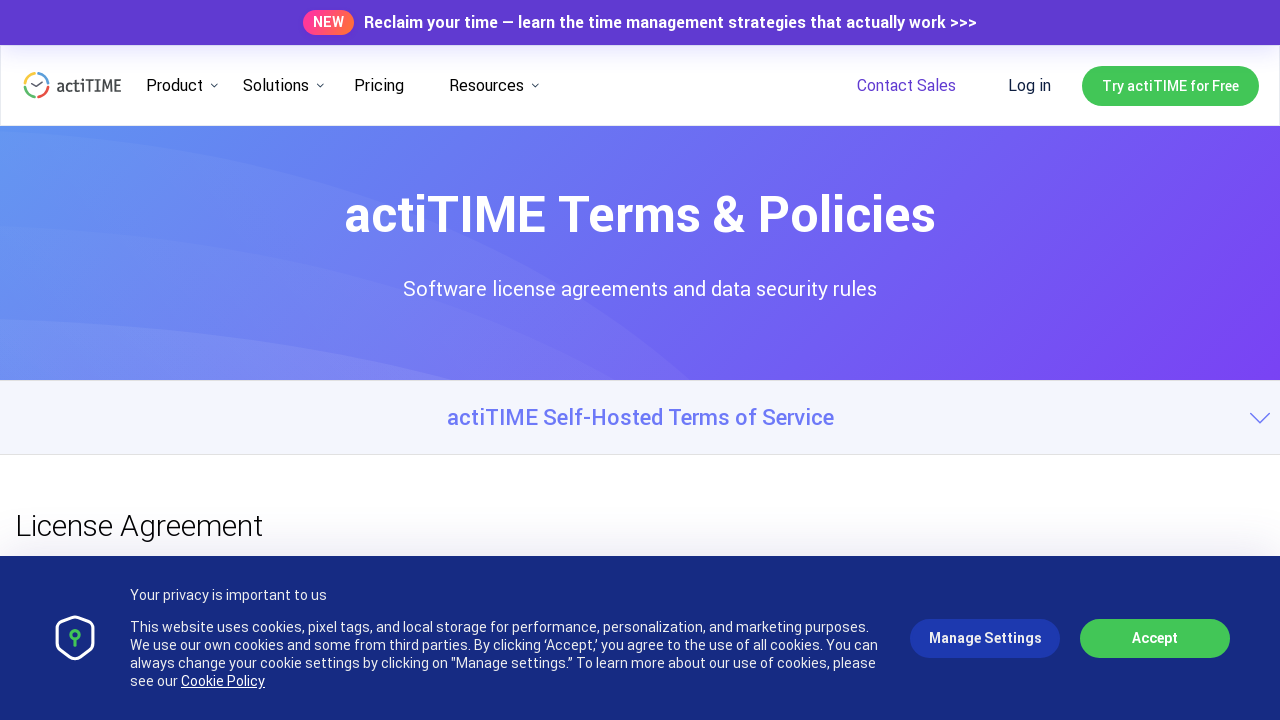

Scrolled '15. Miscellaneous' heading into view, accounting for fixed header
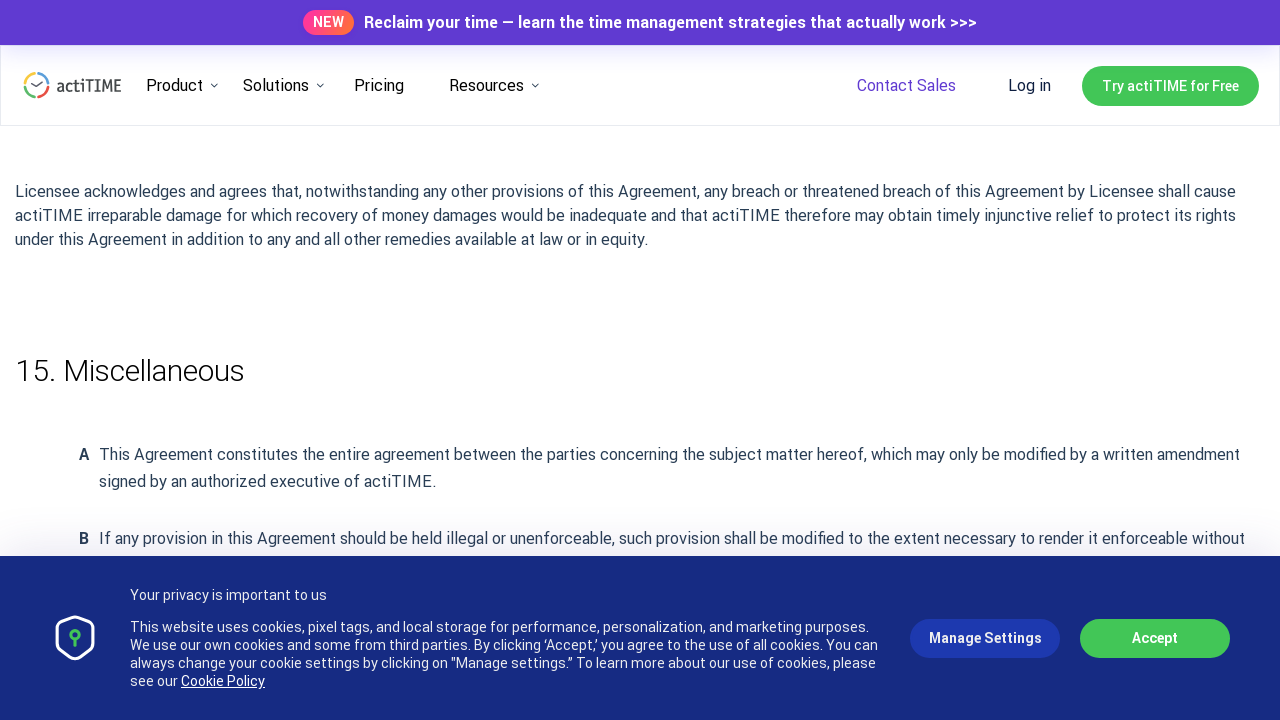

Verified '15. Miscellaneous' heading is visible on page
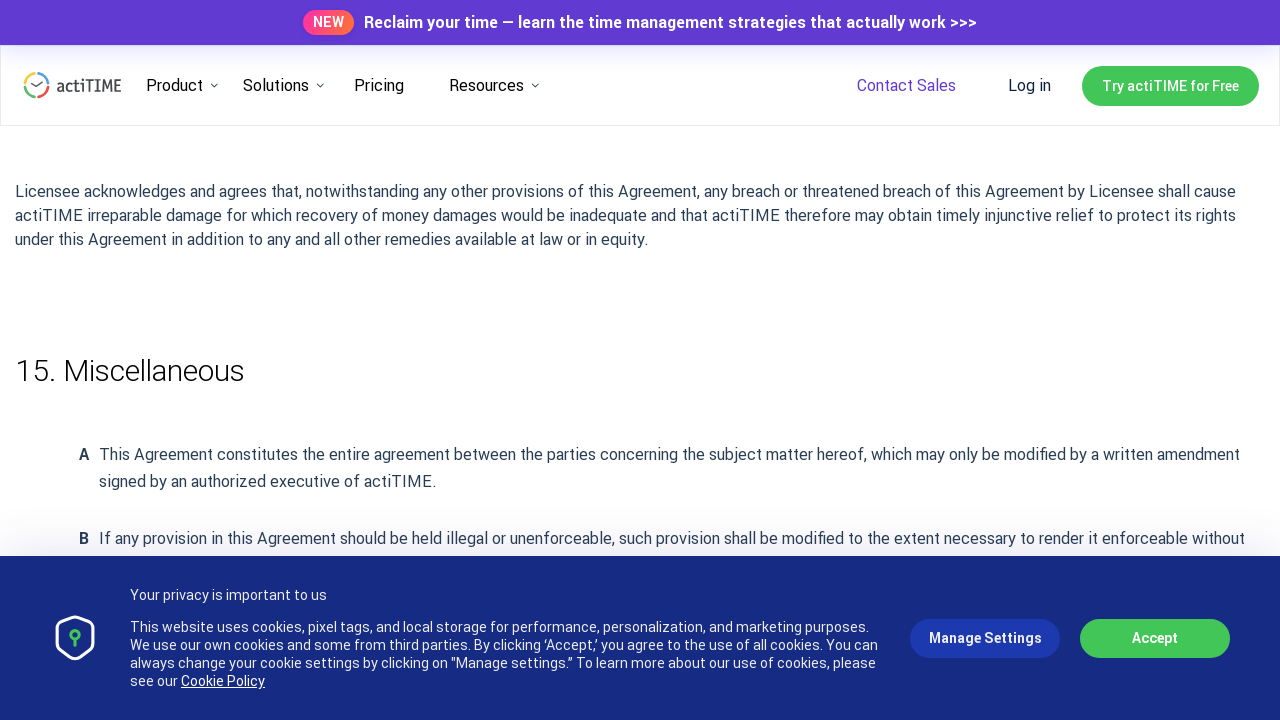

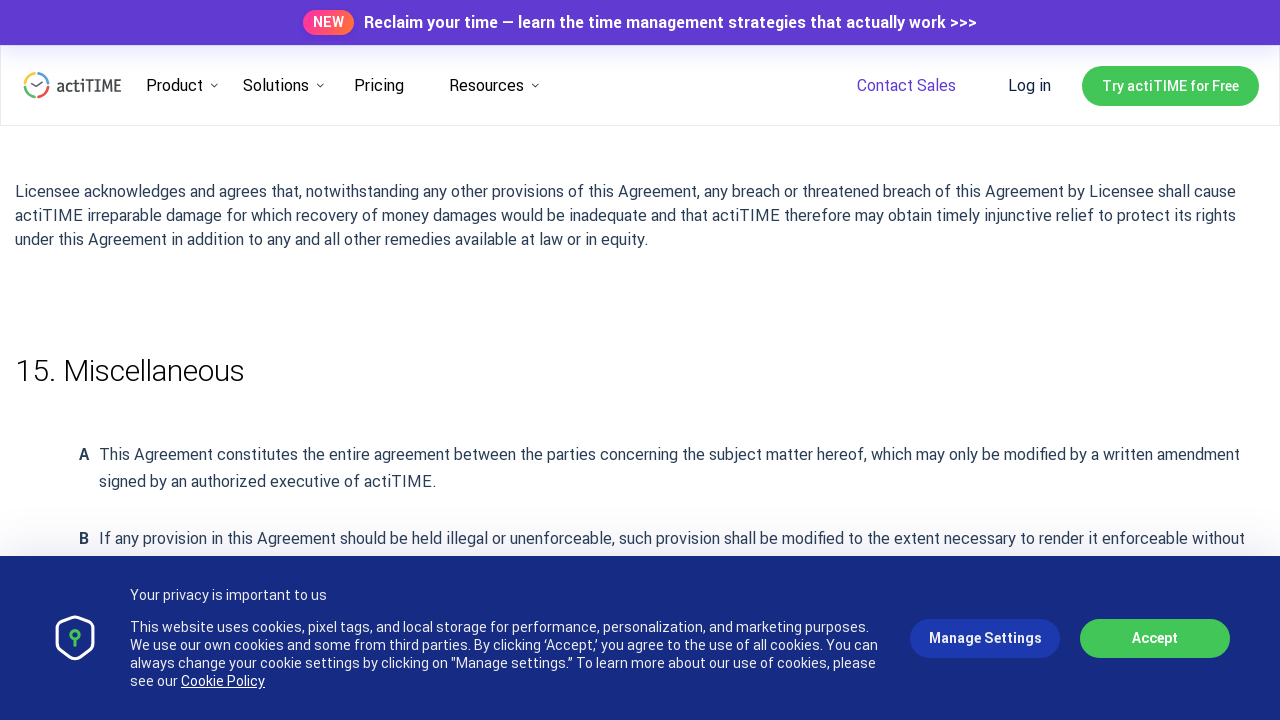